Tests JavaScript alert functionality by triggering an alert, verifying its text, and accepting it

Starting URL: https://the-internet.herokuapp.com/javascript_alerts

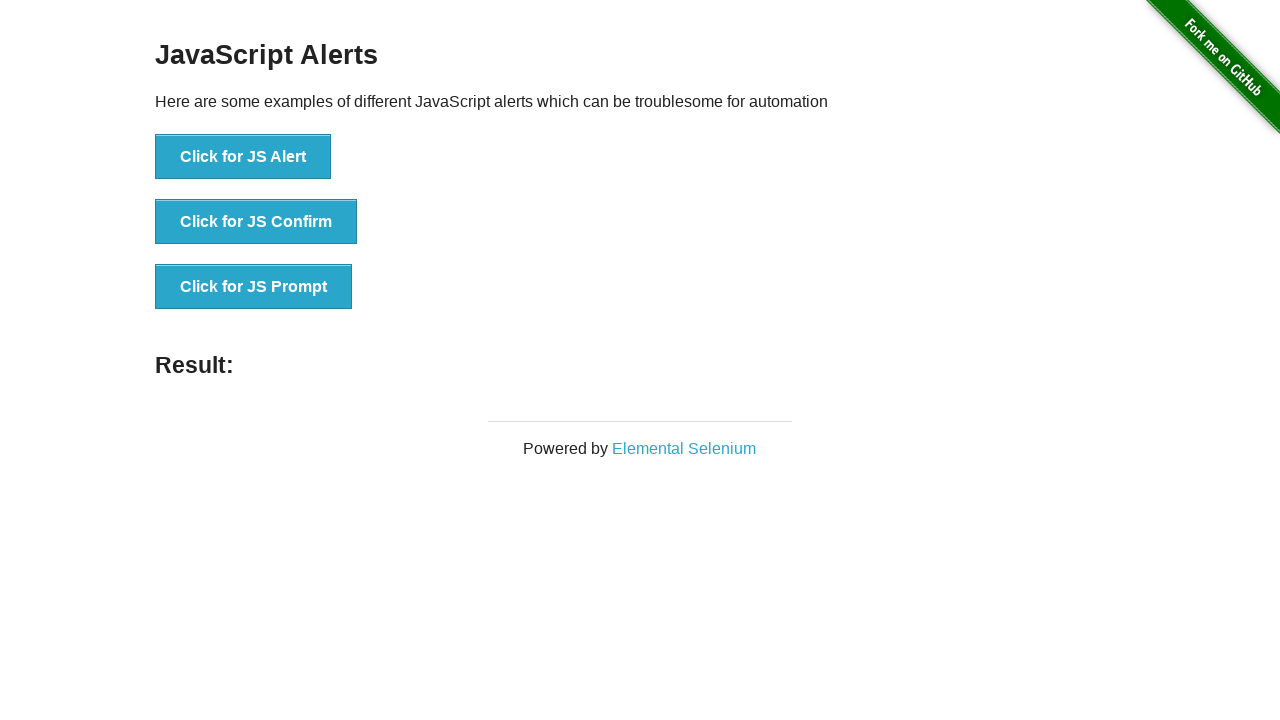

Clicked button to trigger JavaScript alert at (243, 157) on xpath=//button[text()='Click for JS Alert']
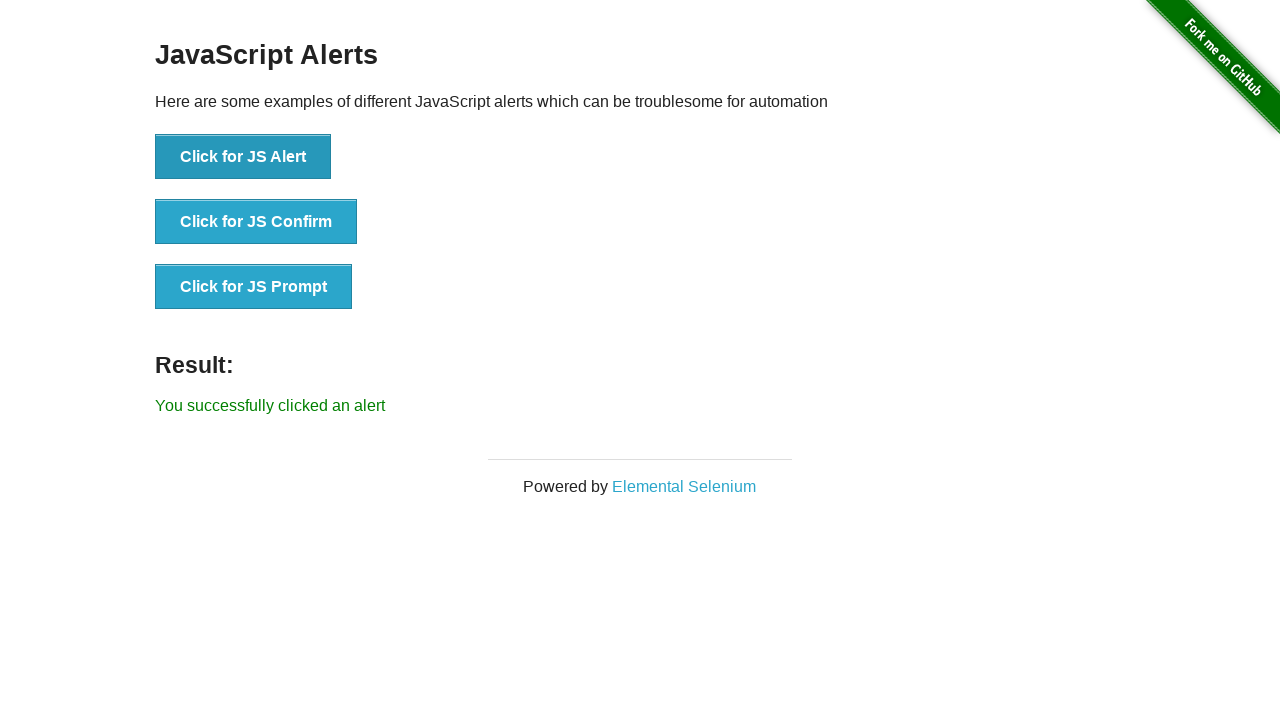

Set up dialog handler to accept alerts
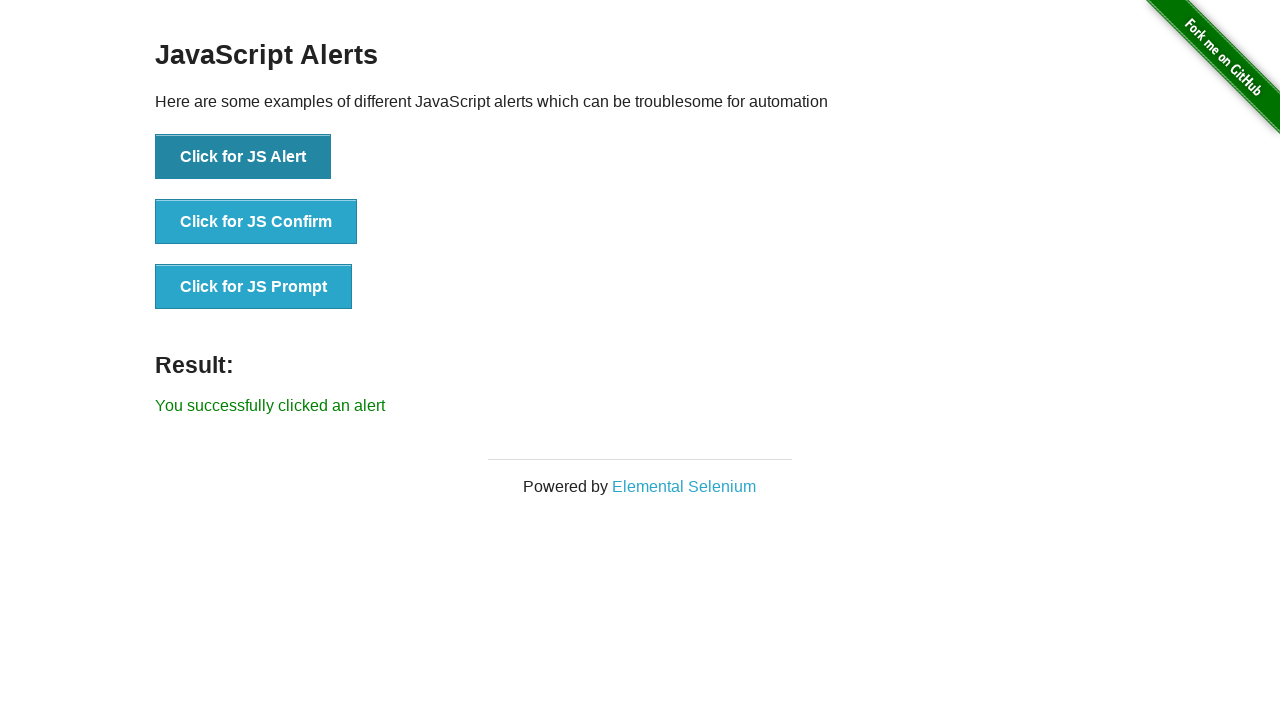

Alert result element appeared
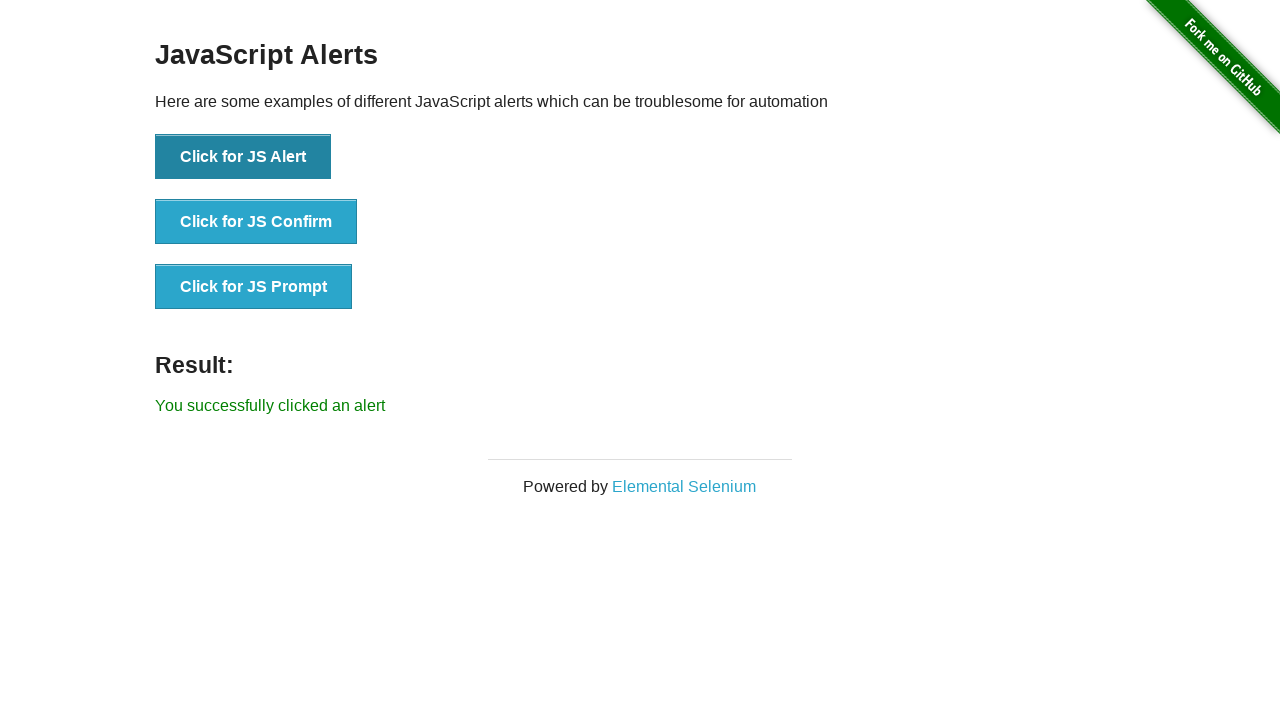

Verified result text matches expected message
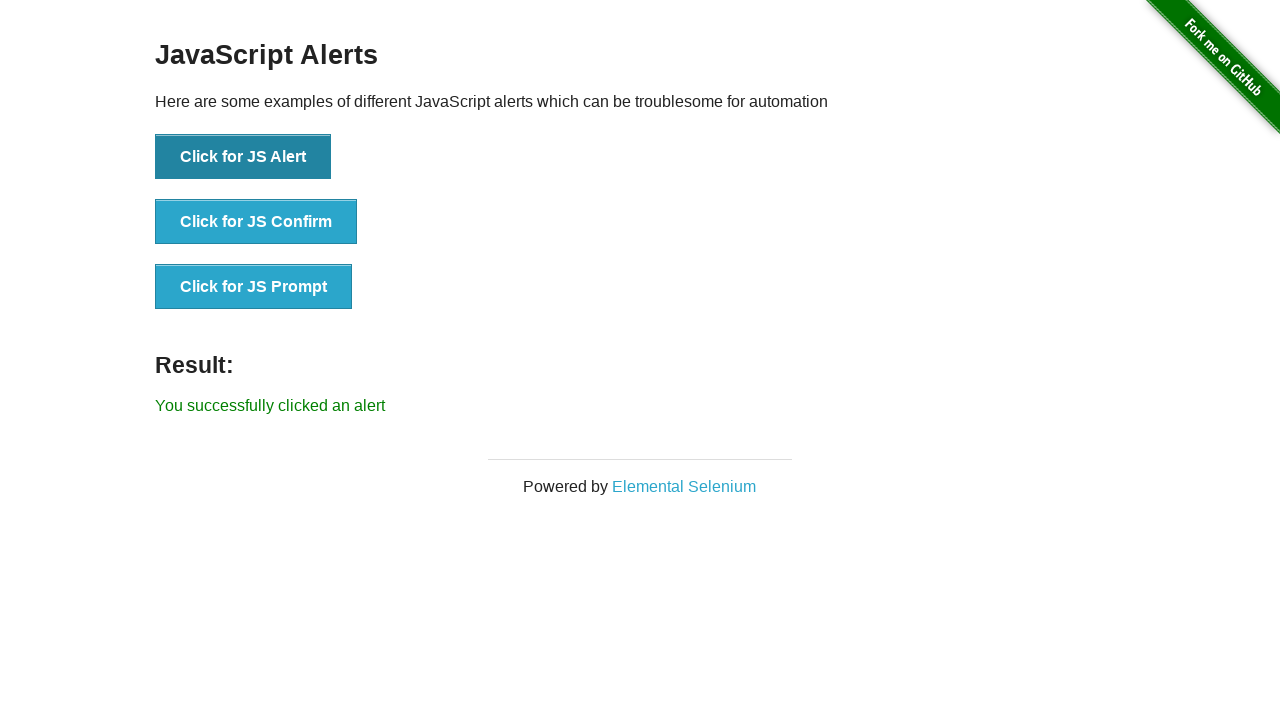

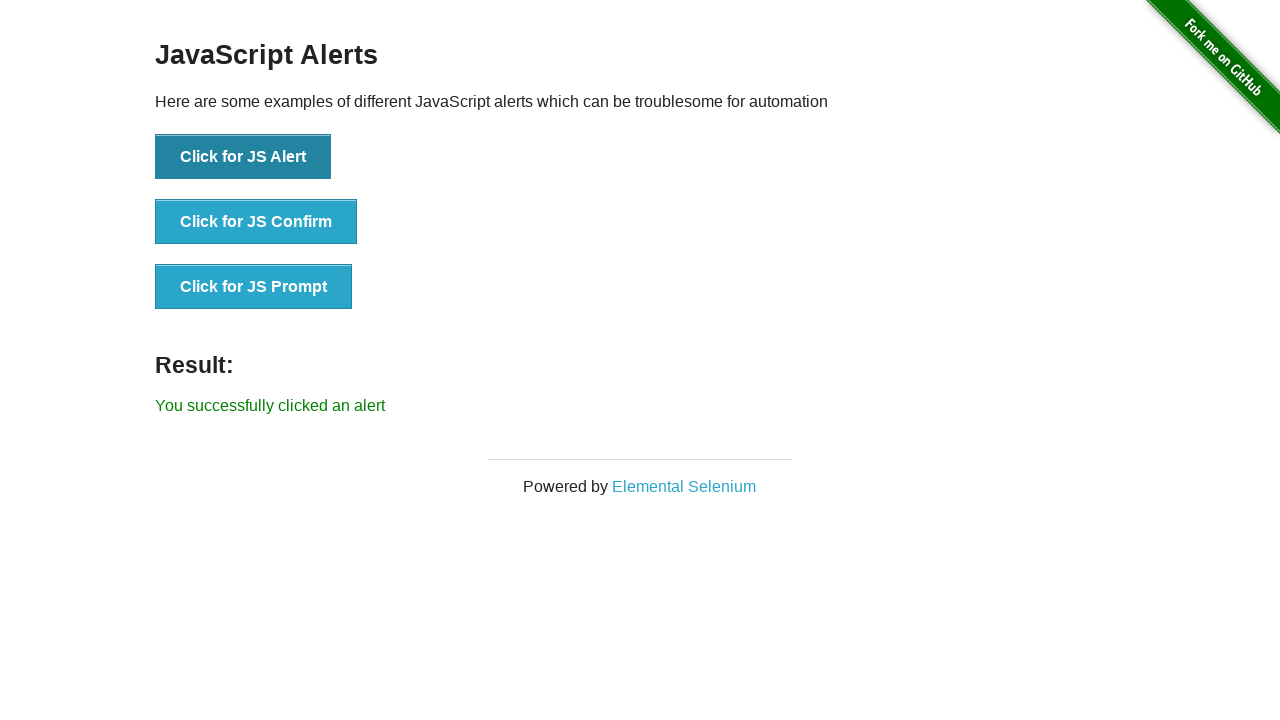